Tests JavaScript confirm dialog by triggering it and dismissing (clicking Cancel)

Starting URL: http://the-internet.herokuapp.com/javascript_alerts

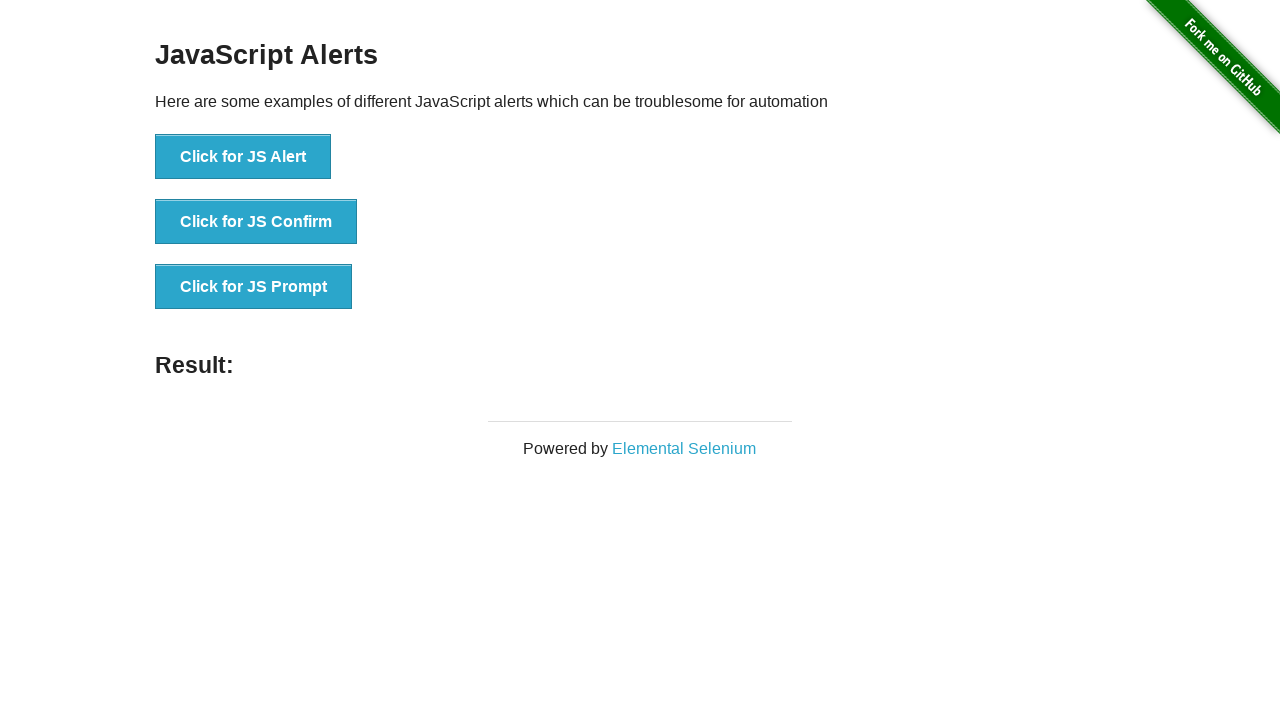

Set up dialog handler to dismiss alerts
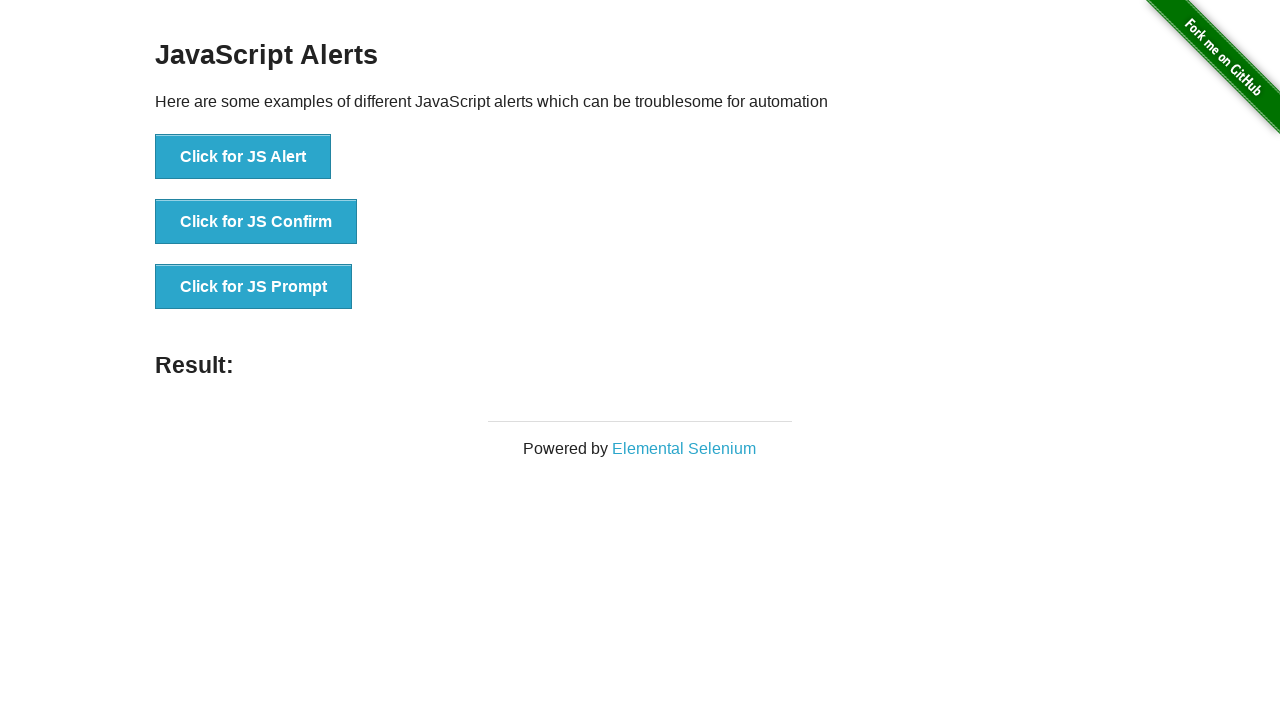

Clicked button to trigger JavaScript confirm dialog at (256, 222) on xpath=//button[@onclick='jsConfirm()']
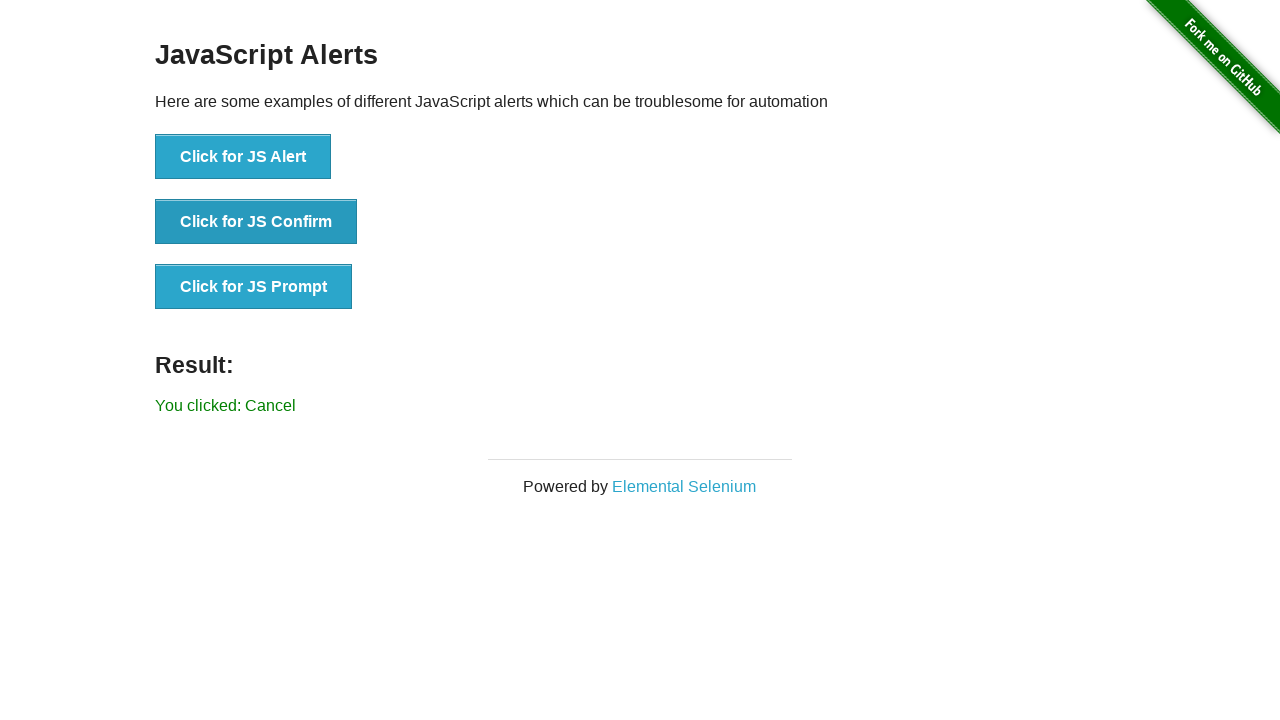

Waited 500ms for dialog to be dismissed
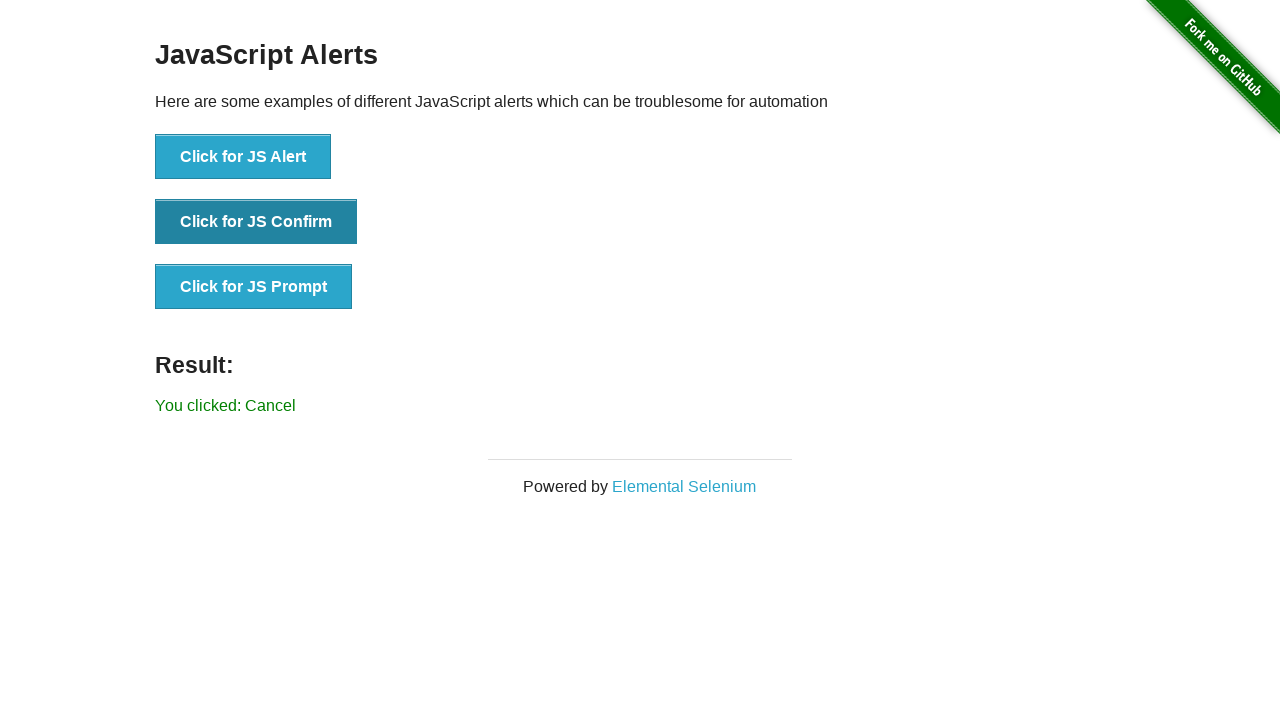

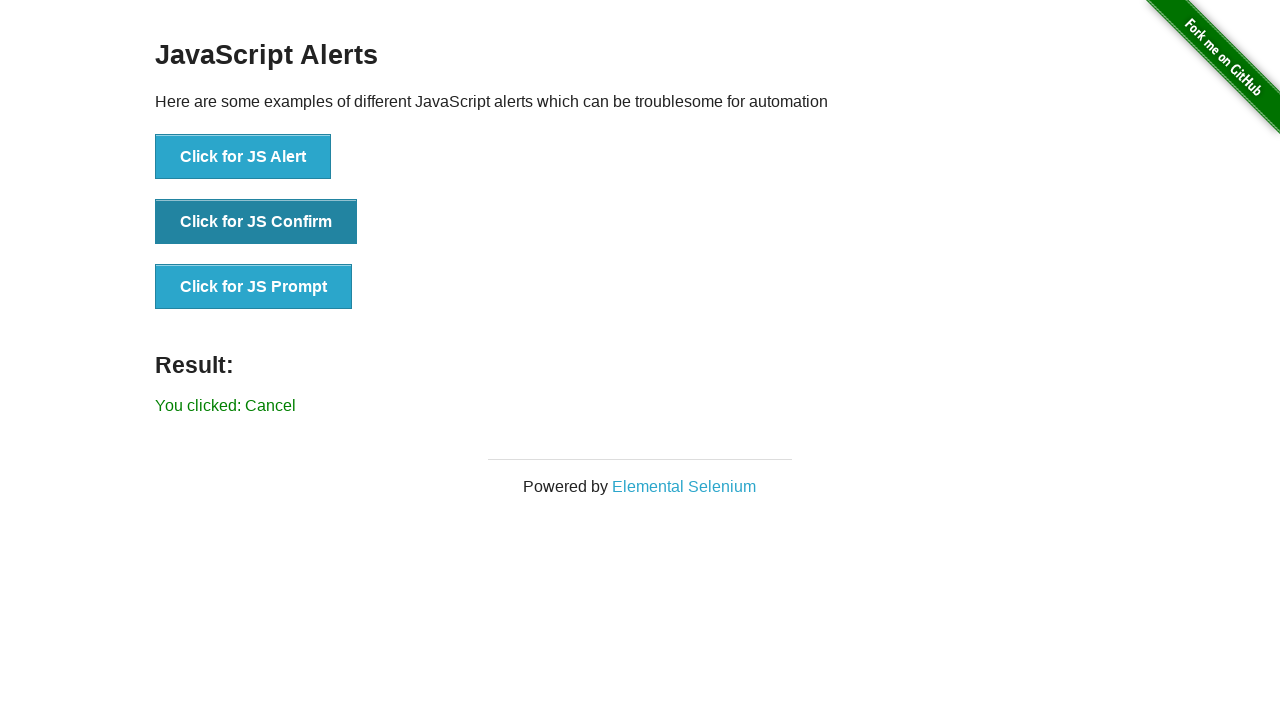